Tests that the payment form validates and blocks submission when a name contains numbers (e.g., "יובל123"), verifying the continue button is disabled.

Starting URL: https://sandbox.grow.link/6f340bc4d18a0bcb559914d970ac2870-MTE4NjI

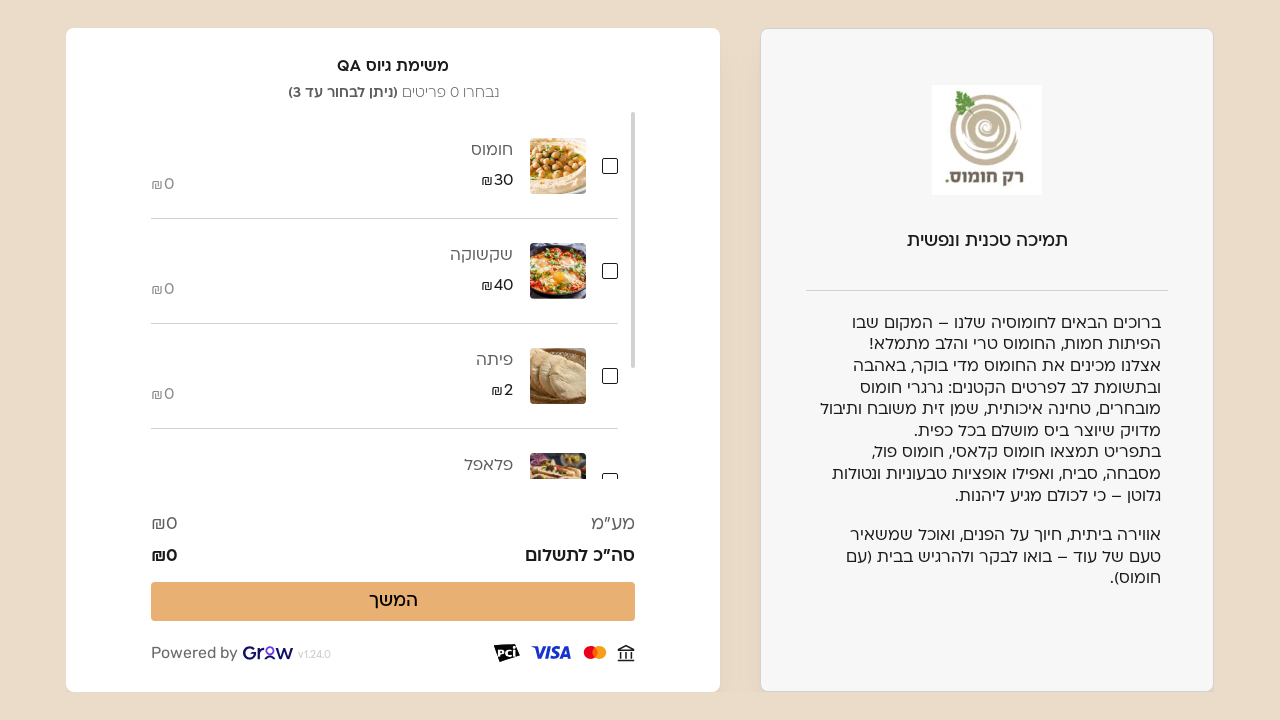

Waited for page to load with networkidle state
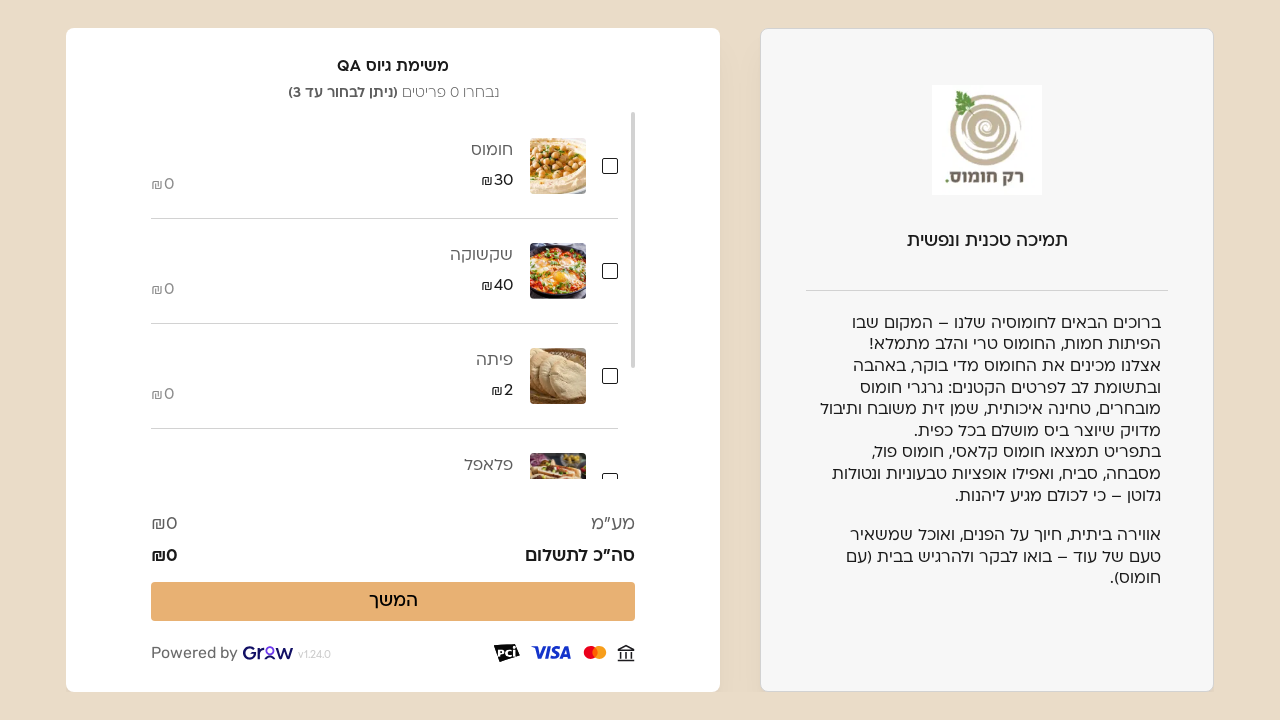

Selected חומוס (hummus) product at (612, 166) on input[aria-label='חומוס 30 שקלים']
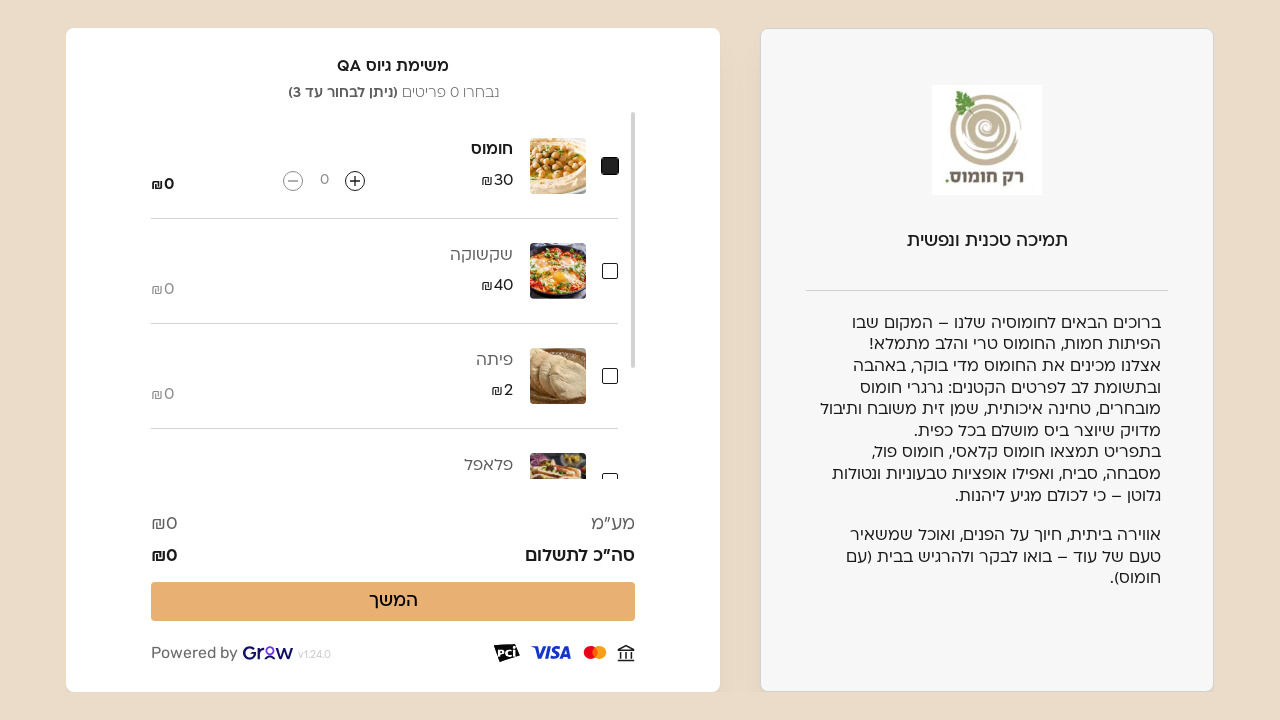

Incremented quantity for חומוס at (355, 181) on button[aria-label='להוספת כמות למוצר חומוס']
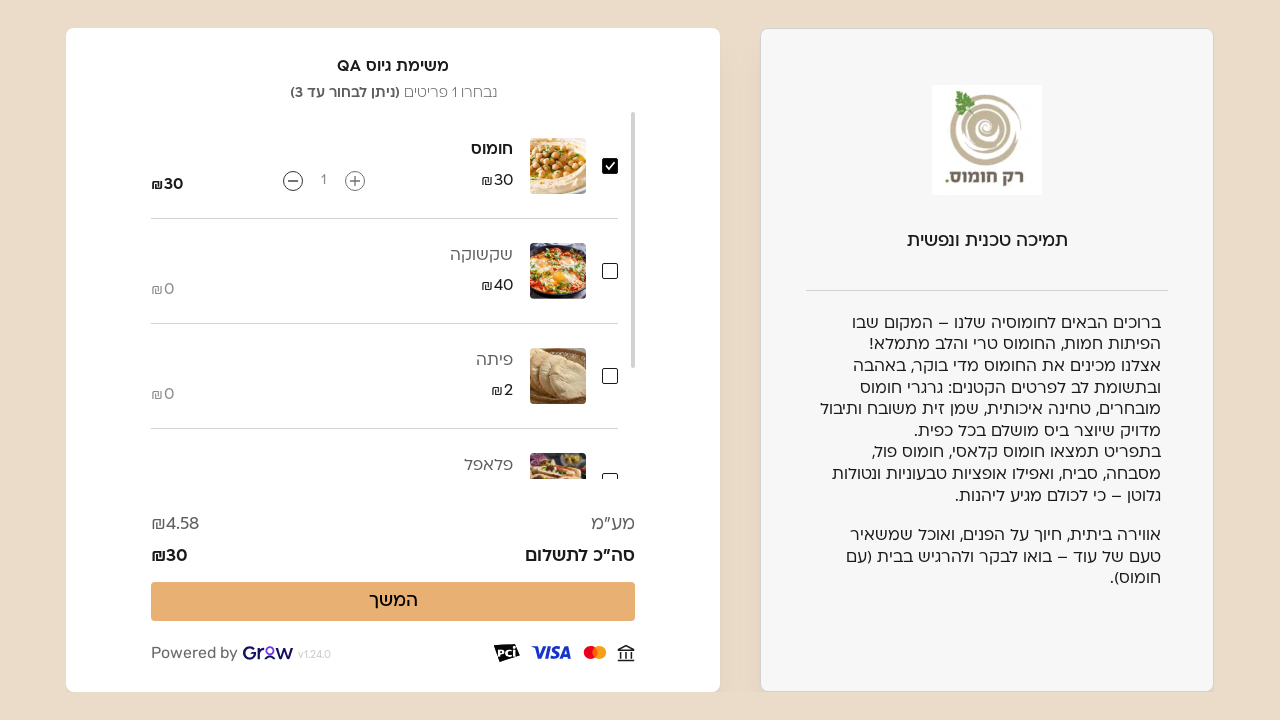

Selected שקשוקה (shakshuka) product at (612, 271) on input[aria-label='שקשוקה 40 שקלים']
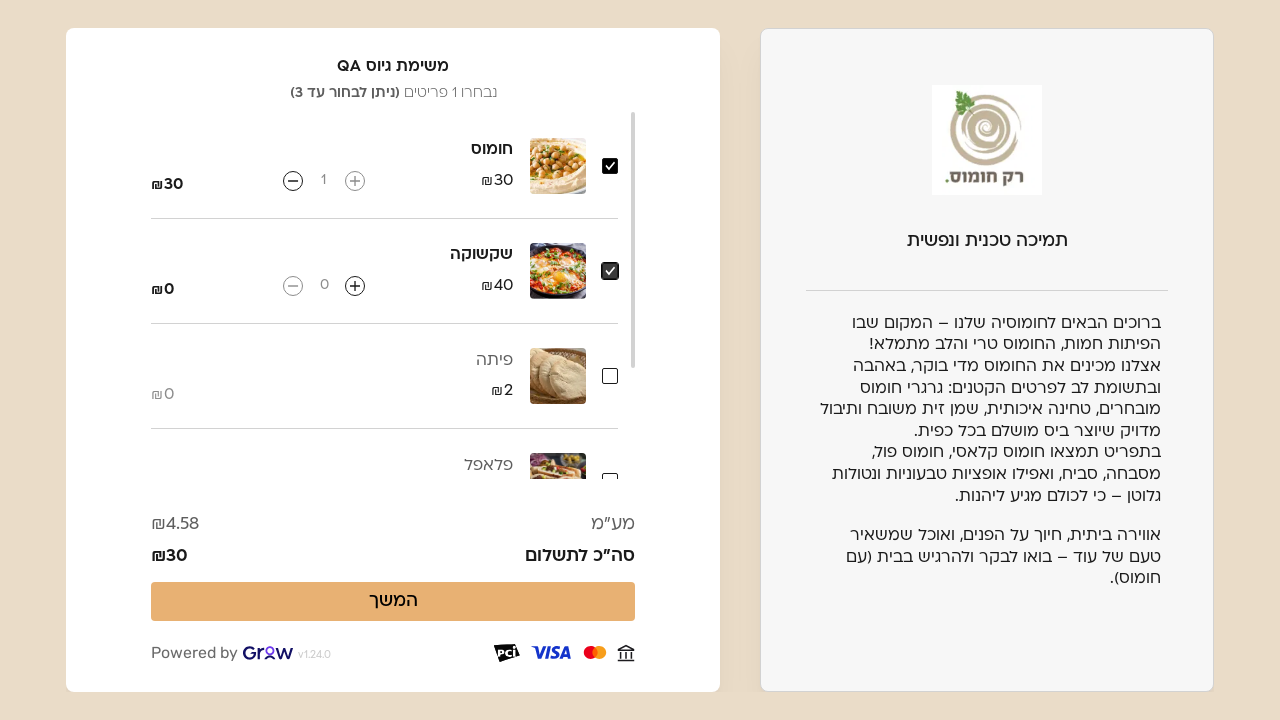

Incremented quantity for שקשוקה at (355, 286) on button[aria-label='להוספת כמות למוצר שקשוקה']
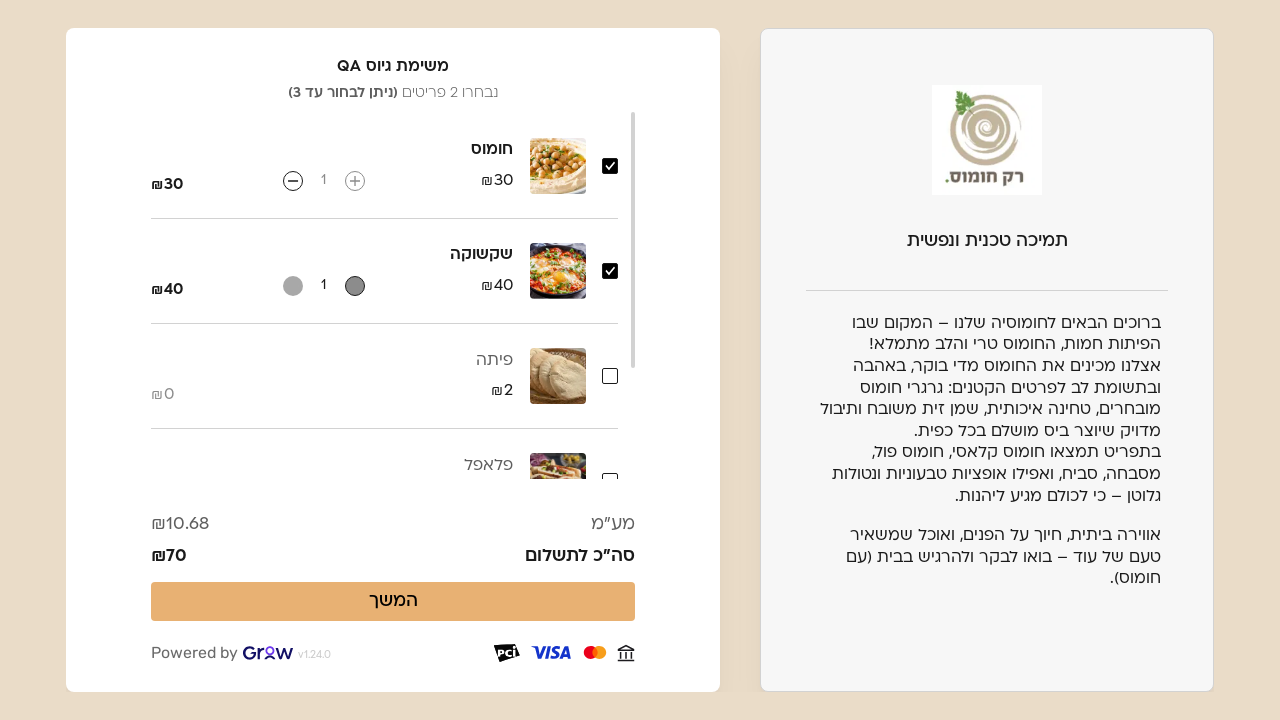

Selected פיתה (pita) product at (612, 376) on input[aria-label='פיתה 2 שקלים']
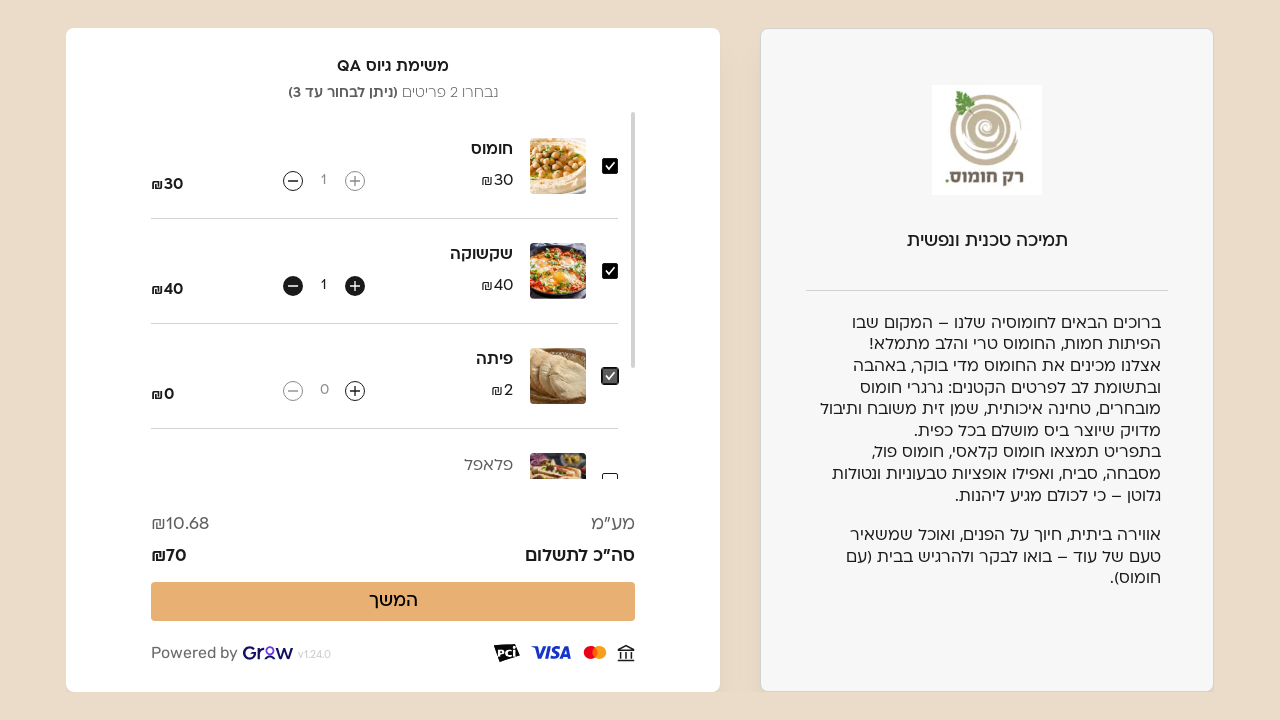

Incremented quantity for פיתה at (355, 391) on button[aria-label='להוספת כמות למוצר פיתה']
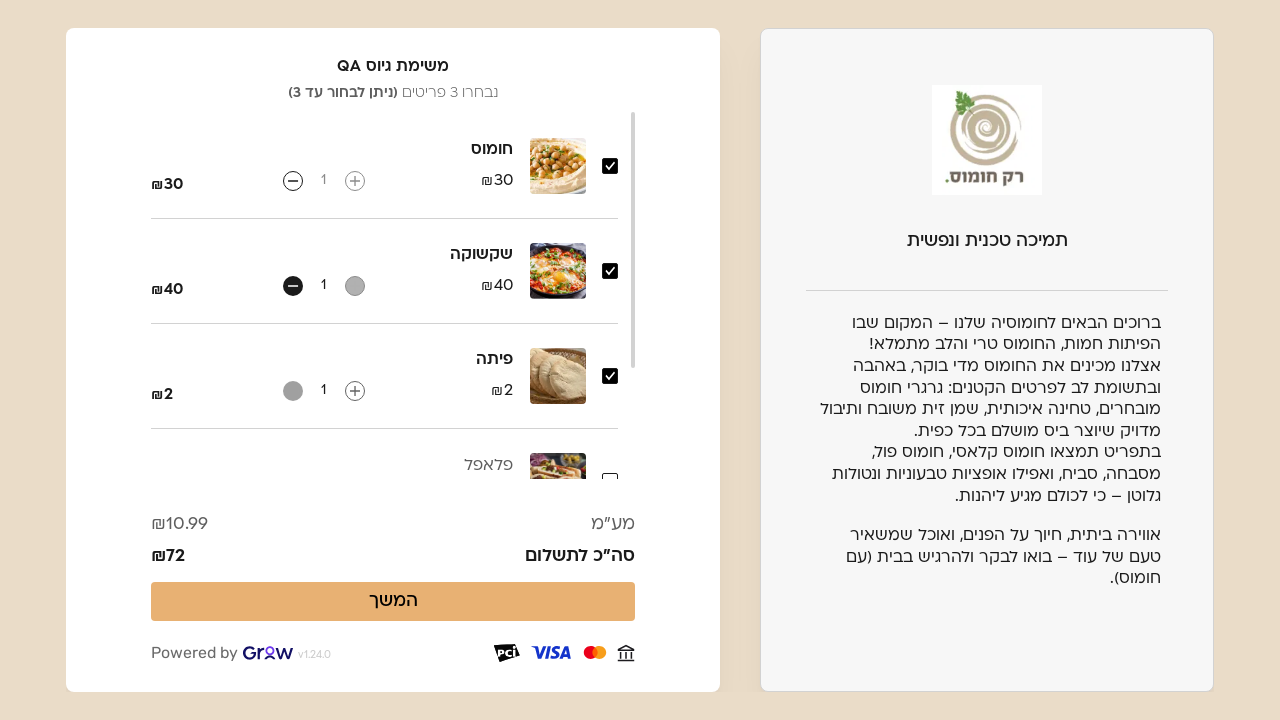

Clicked continue button to proceed to payment form at (393, 602) on internal:role=button[name="המשך"i]
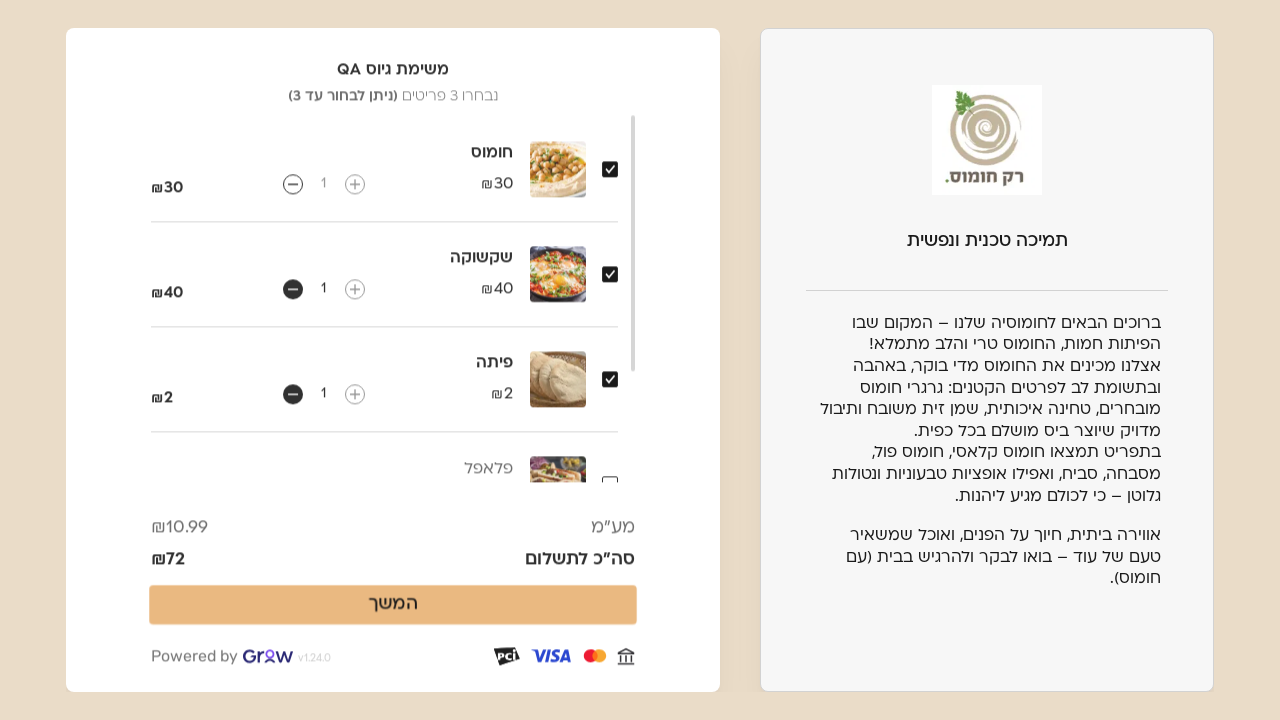

Waited for payment form page to load
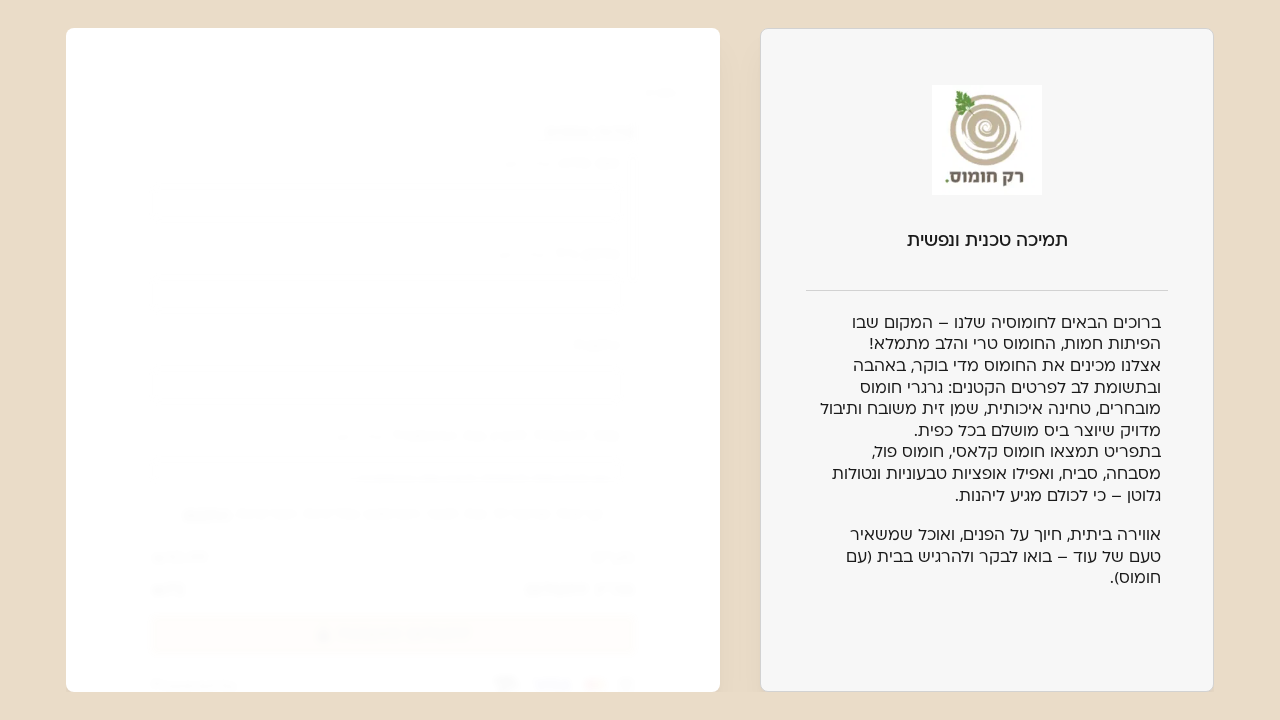

Filled name field with invalid name 'יובל123' containing numbers on input[type='text']:visible >> nth=0
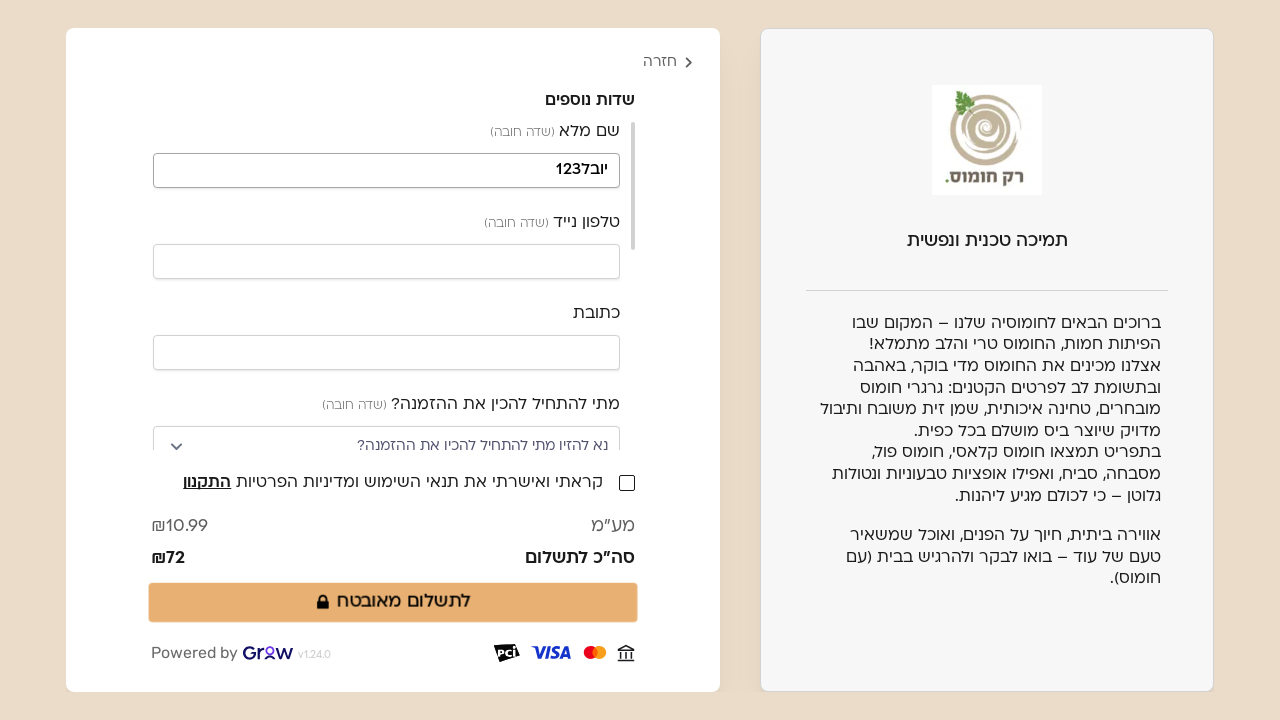

Filled phone number field with '0501234567' on input[type='text']:visible >> nth=1
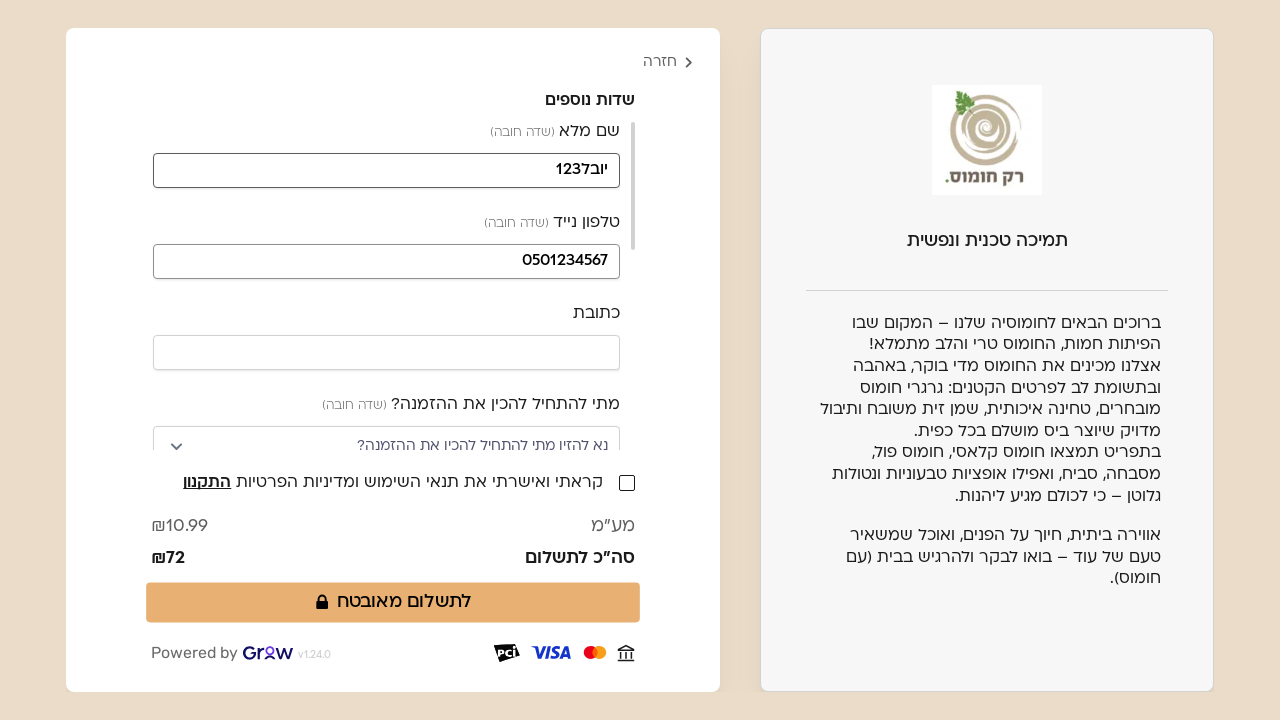

Filled address field with 'הרצל 10' on input[type='text']:visible >> nth=2
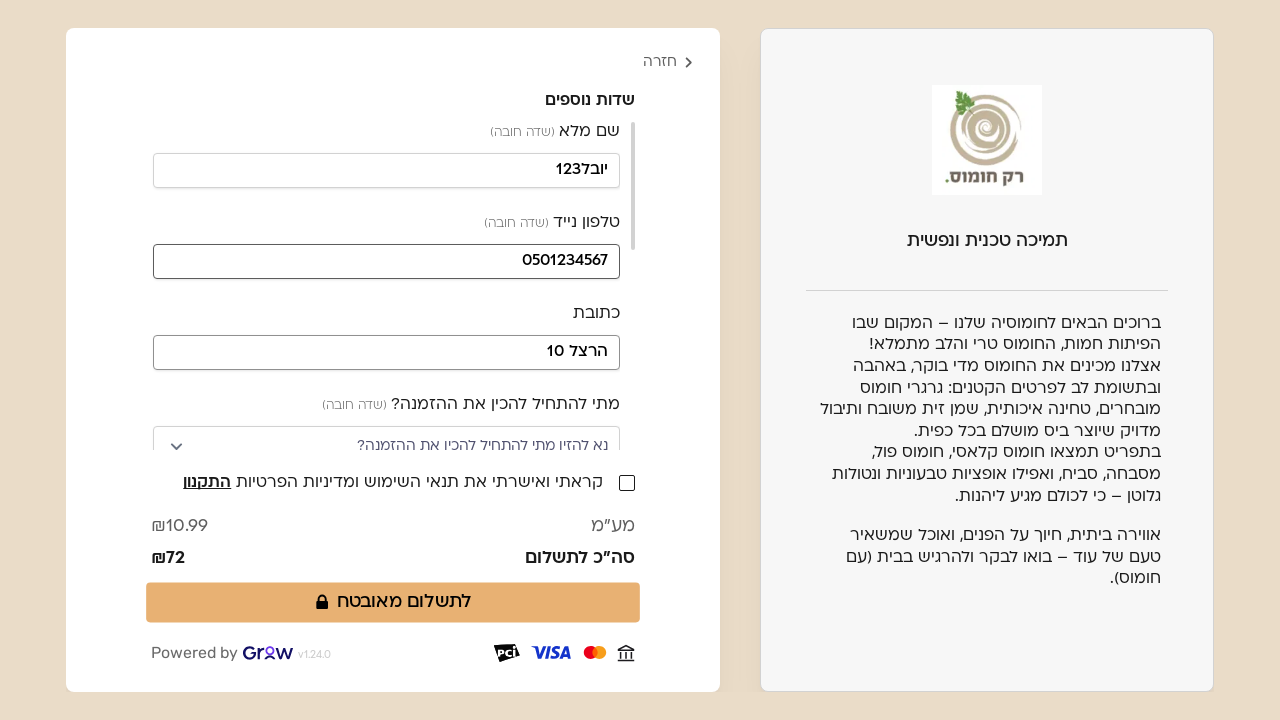

Clicked first dropdown to open time selection at (397, 441) on span[class^='additional-fields_dropdown-trigger-padding__'] >> nth=0
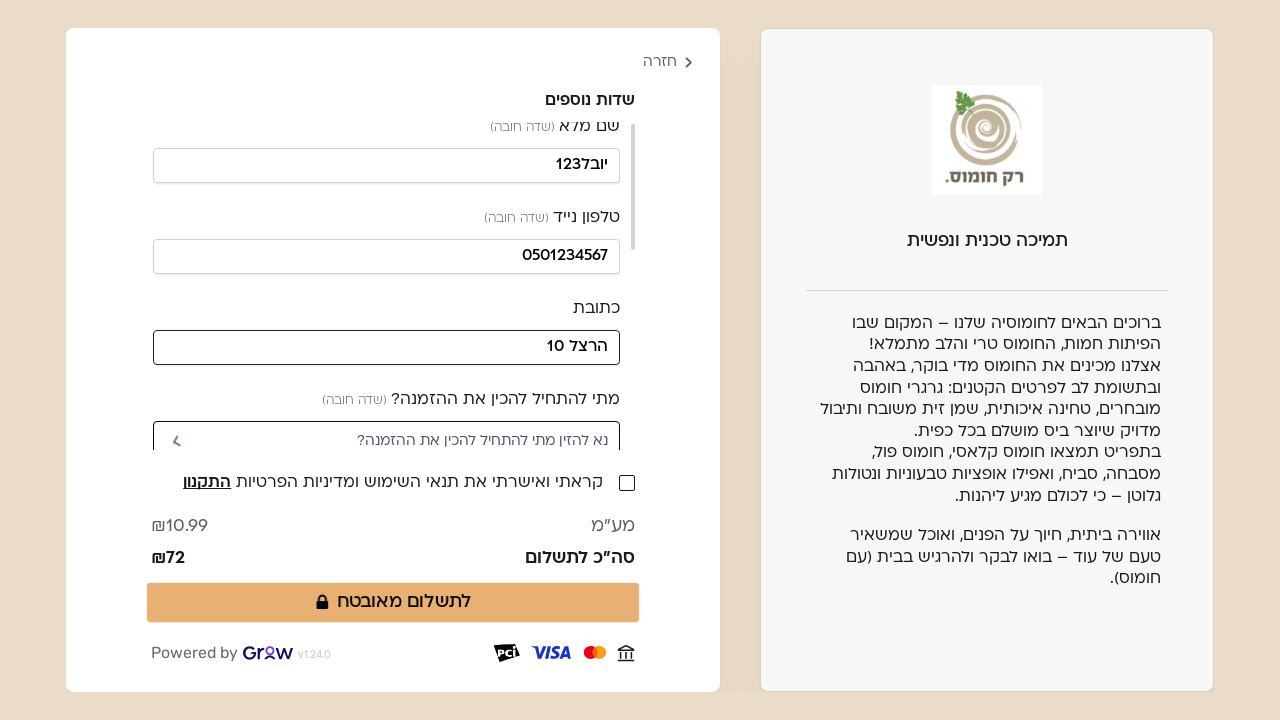

Selected 'מיד' (immediately) from dropdown at (598, 248) on li span >> internal:has-text="\u05de\u05d9\u05d3"i
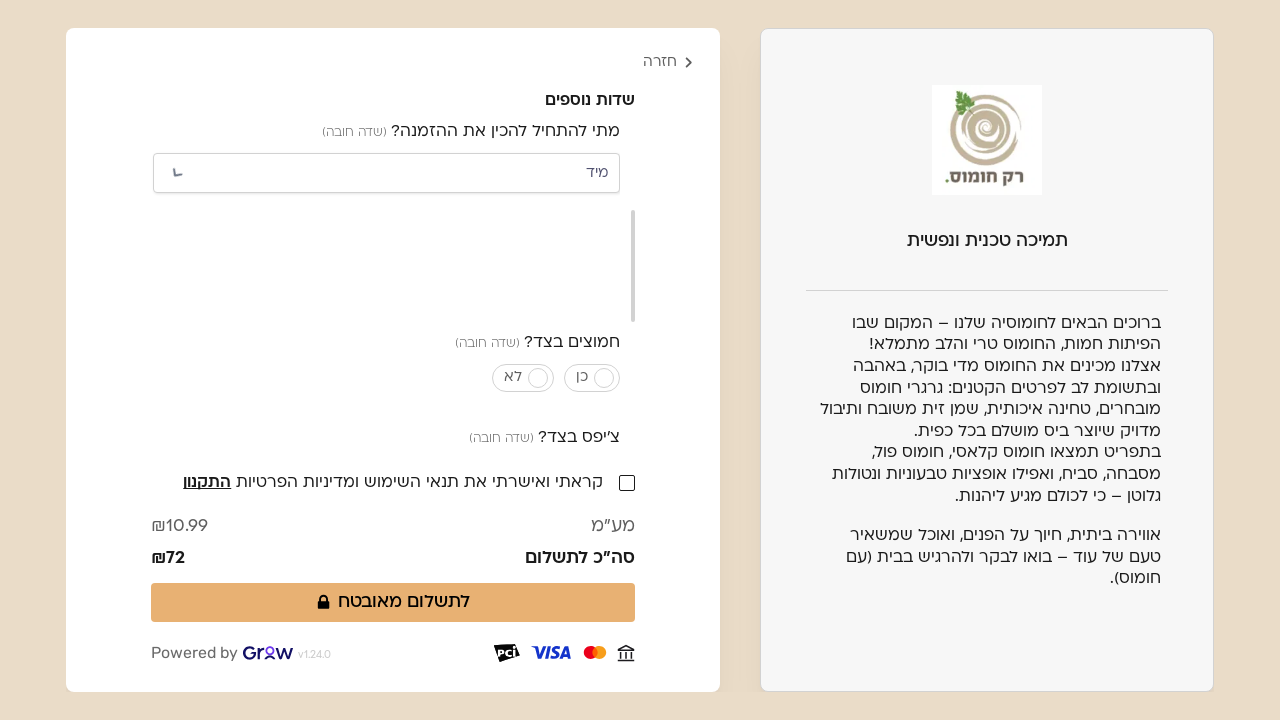

Selected 'כן' (yes) for pickles option using fallback selector at (582, 263) on label:has-text('כן') >> nth=0
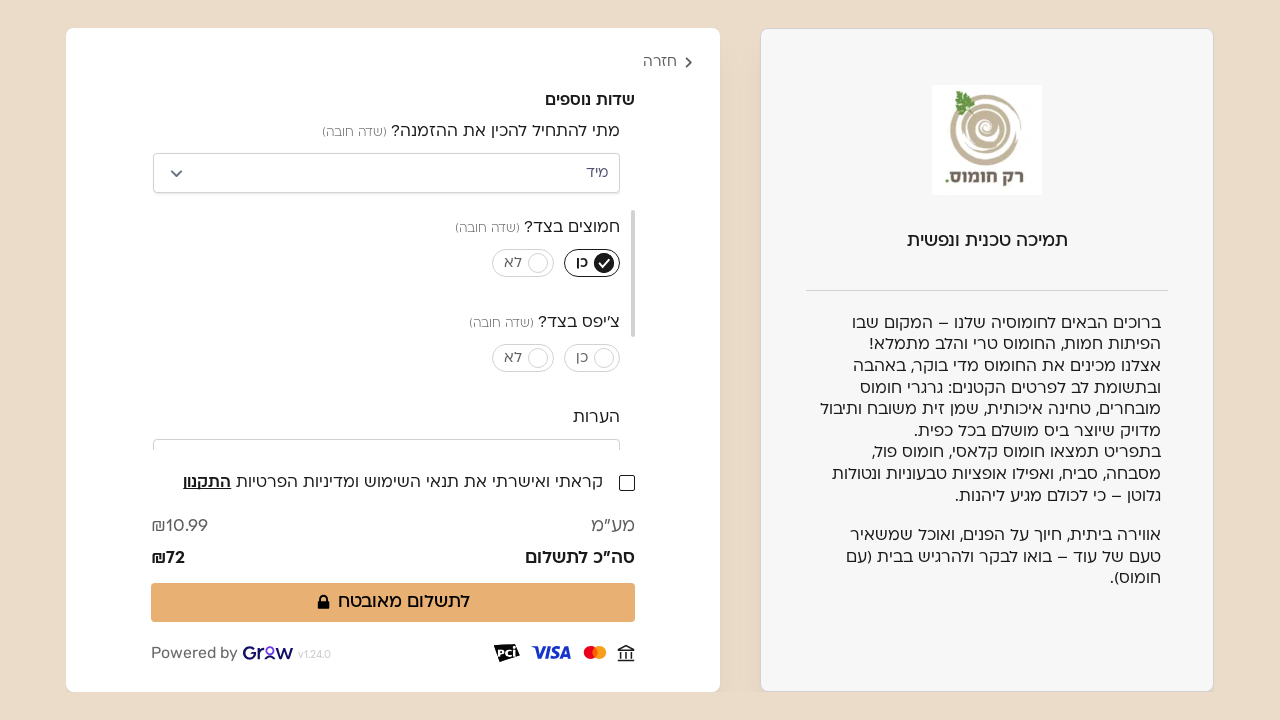

Selected 'לא' (no) for chips option using fallback selector at (513, 358) on label:has-text('לא') >> nth=1
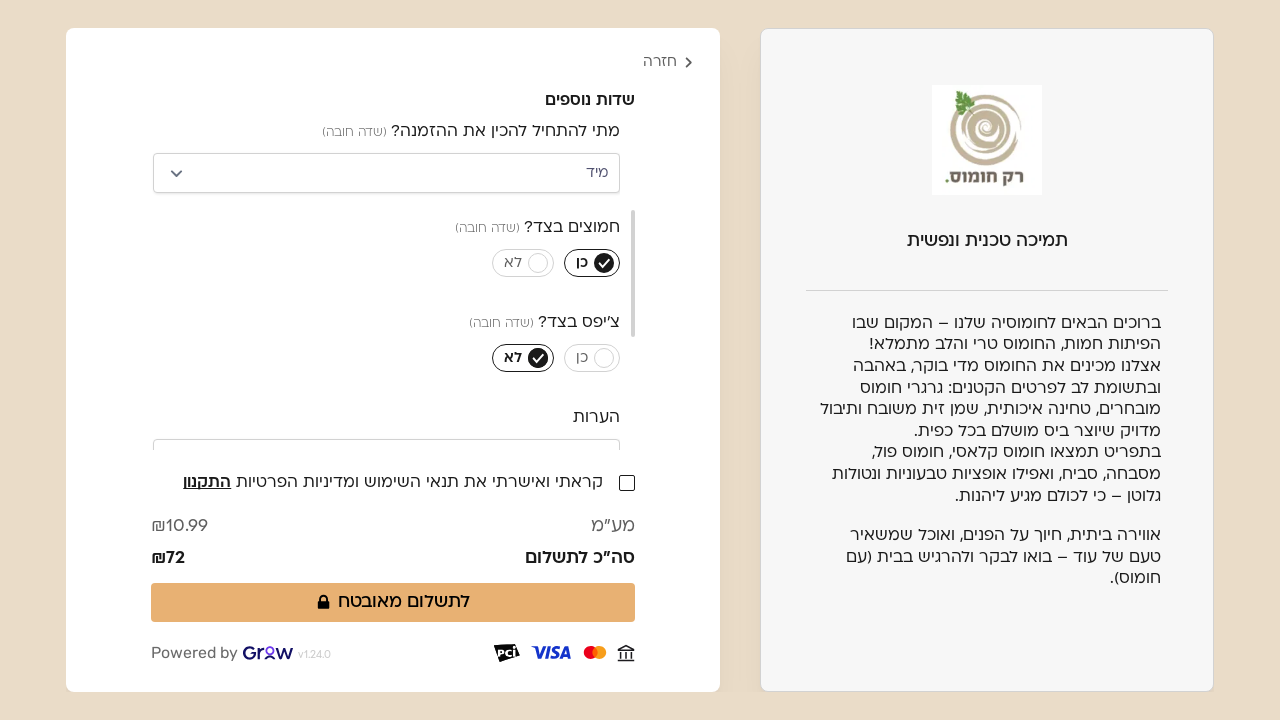

Clicked second dropdown to open source selection at (397, 309) on span[class^='additional-fields_dropdown-trigger-padding__'] >> nth=1
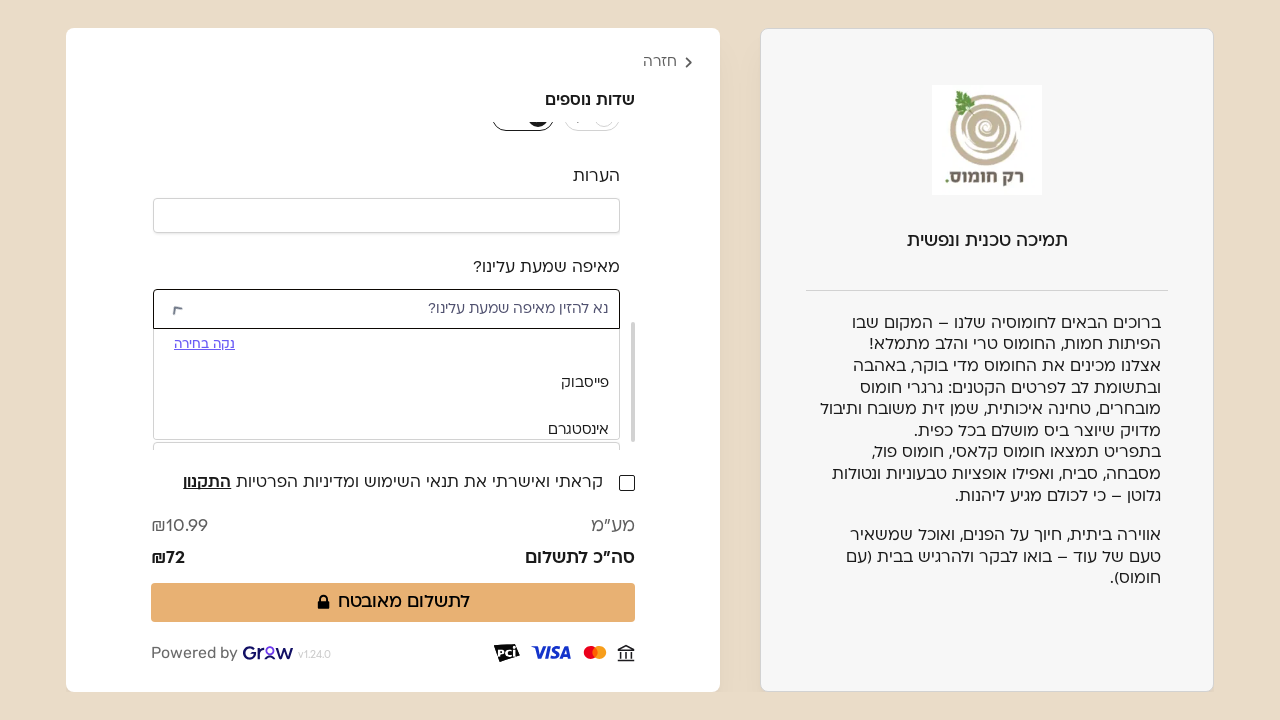

Selected 'פייסבוק' (Facebook) as source at (585, 224) on li span >> internal:has-text="\u05e4\u05d9\u05d9\u05e1\u05d1\u05d5\u05e7"i
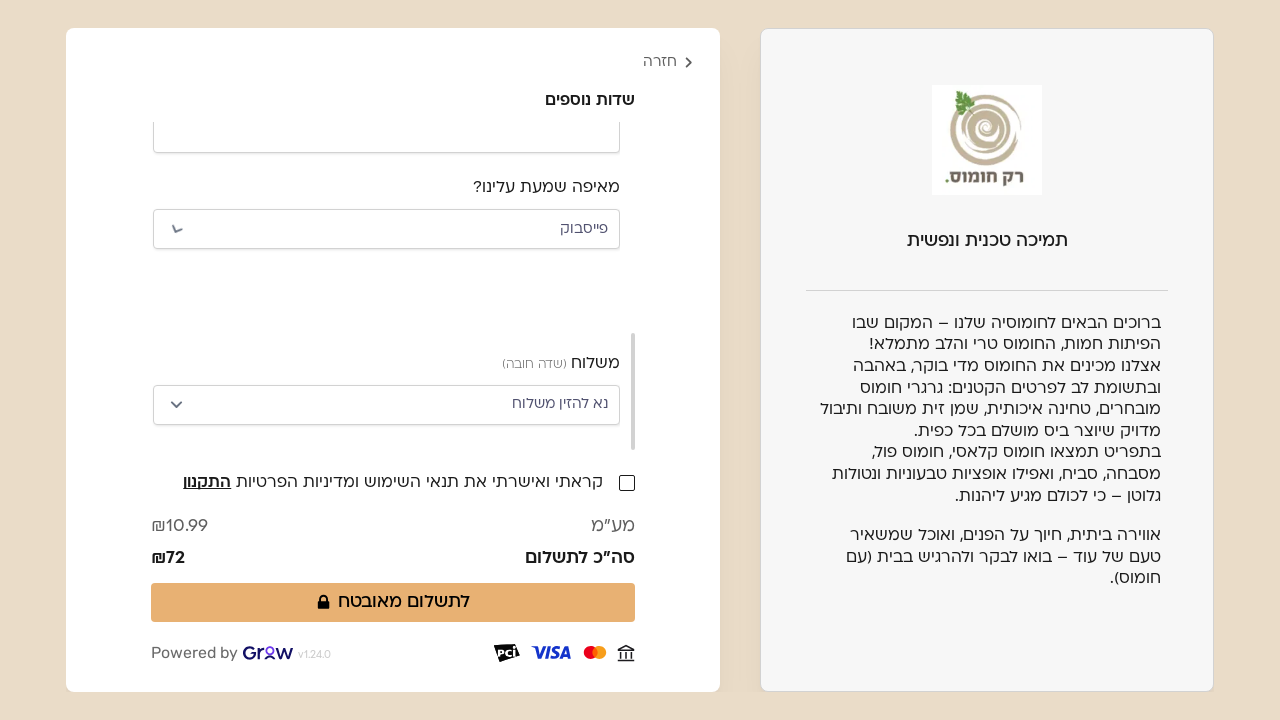

Clicked third dropdown to open delivery method selection at (397, 405) on span[class^='additional-fields_dropdown-trigger-padding__'] >> nth=2
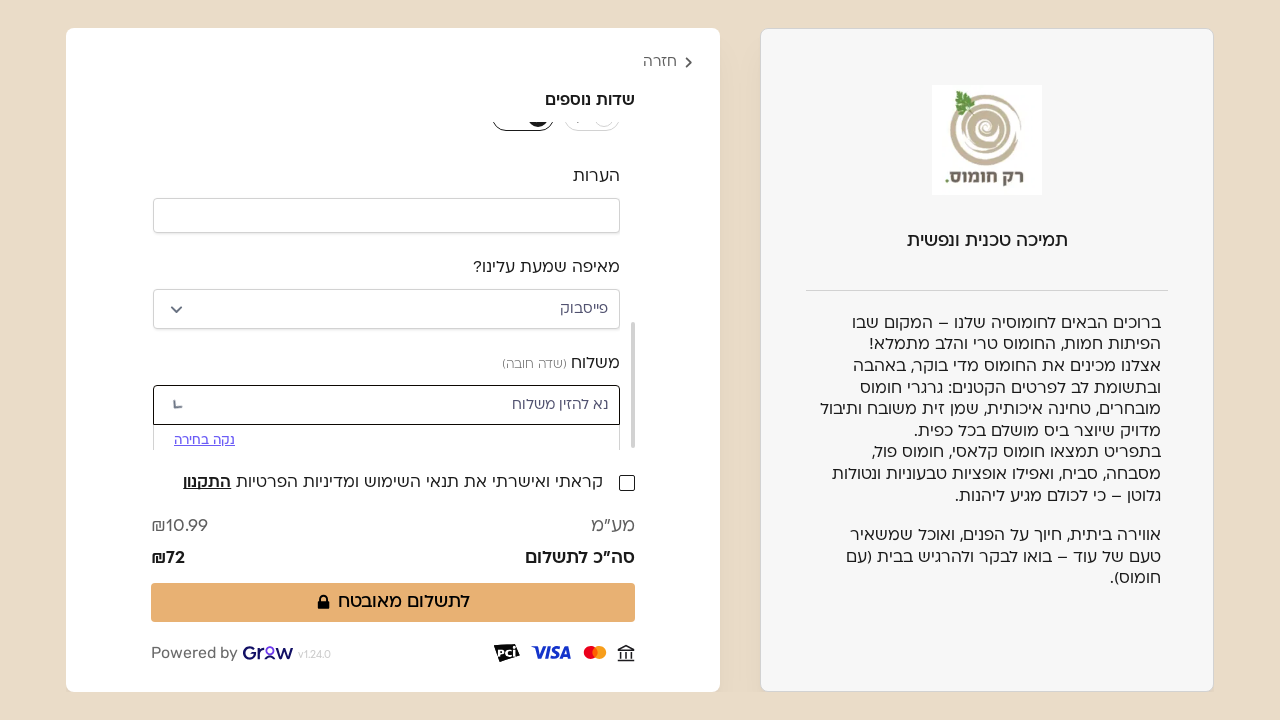

Selected 'איסוף' (pickup) as delivery method at (591, 366) on li span >> internal:has-text="\u05d0\u05d9\u05e1\u05d5\u05e3"i
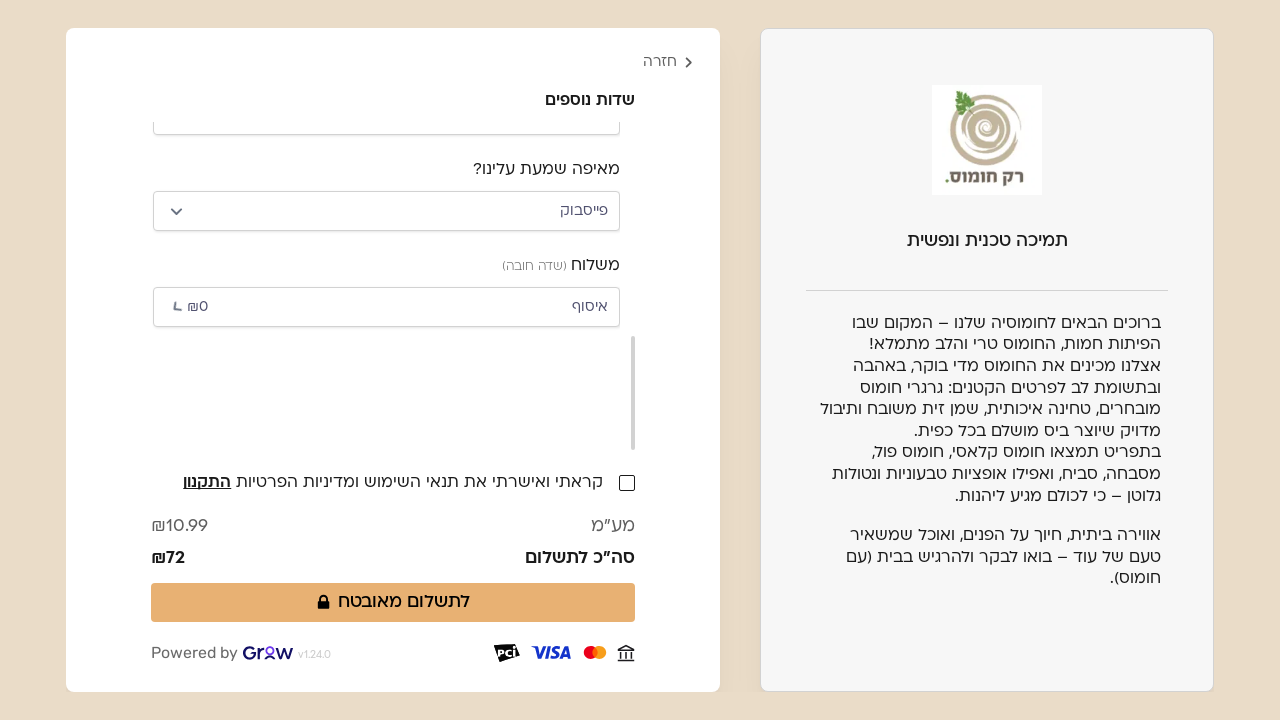

Clicked checkbox to accept terms and conditions at (409, 483) on label[for='termsCheckbox']
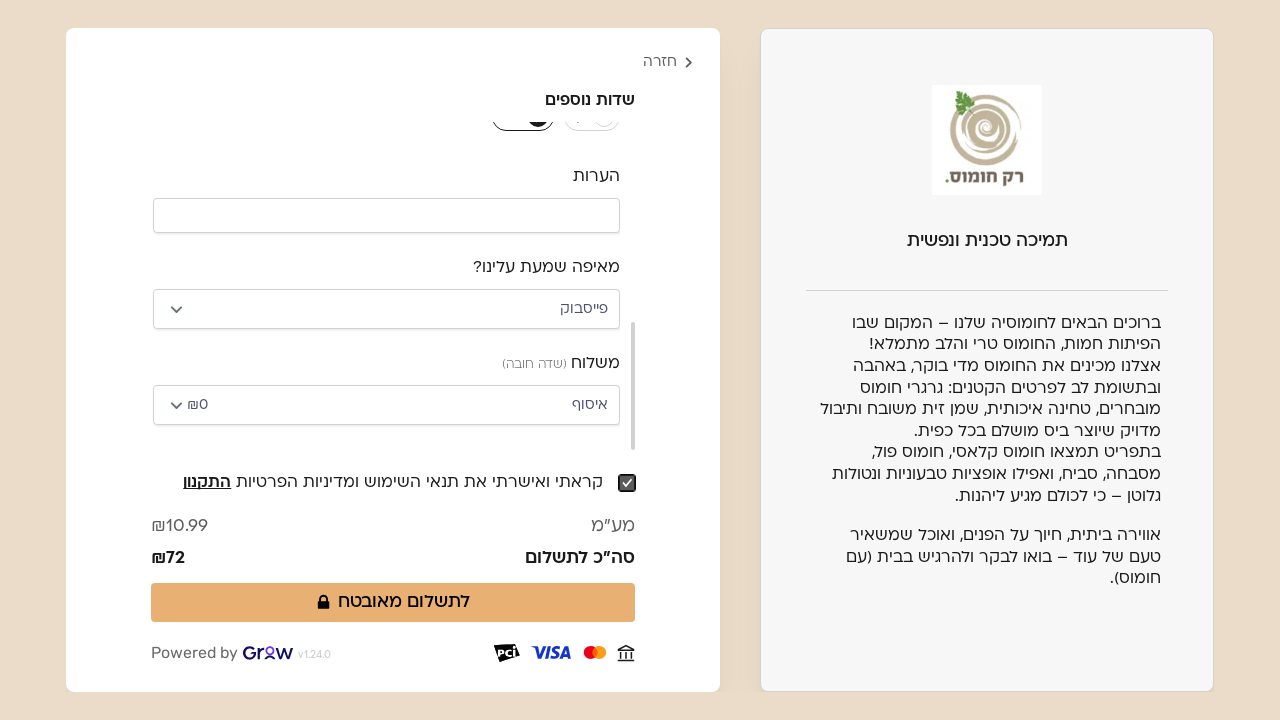

Located payment continuation button
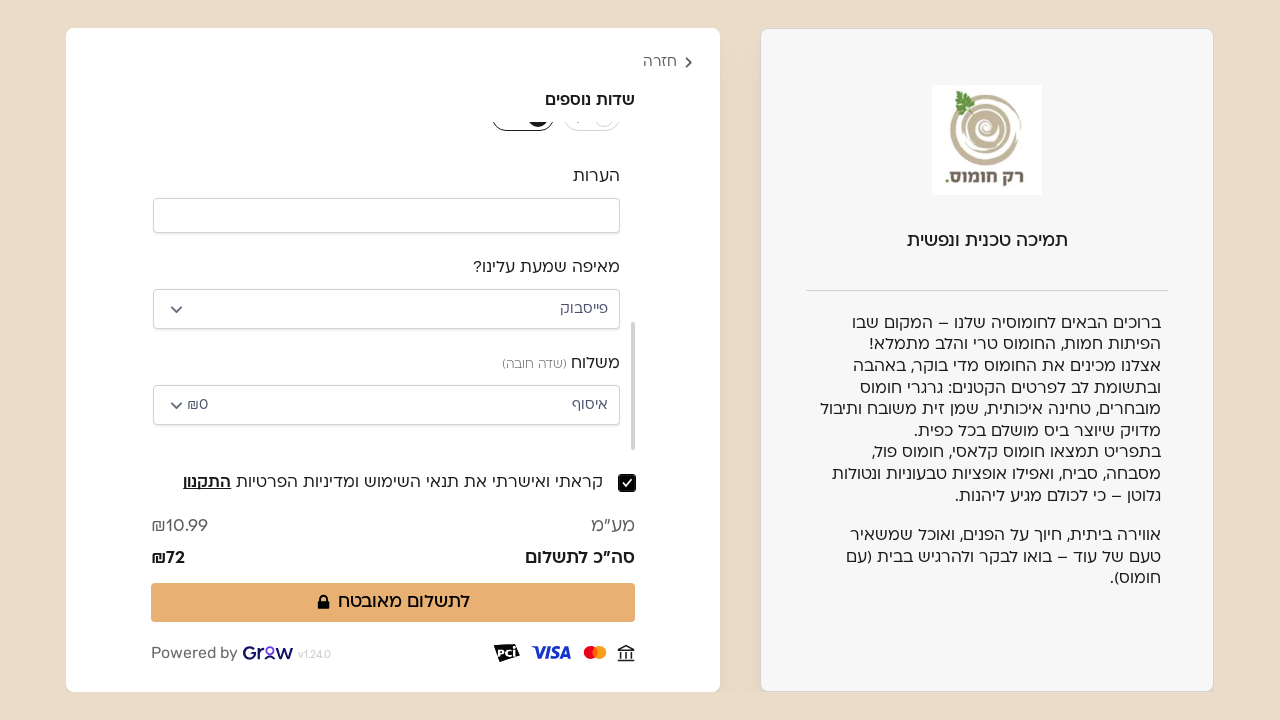

Waited 1 second for form validation to complete
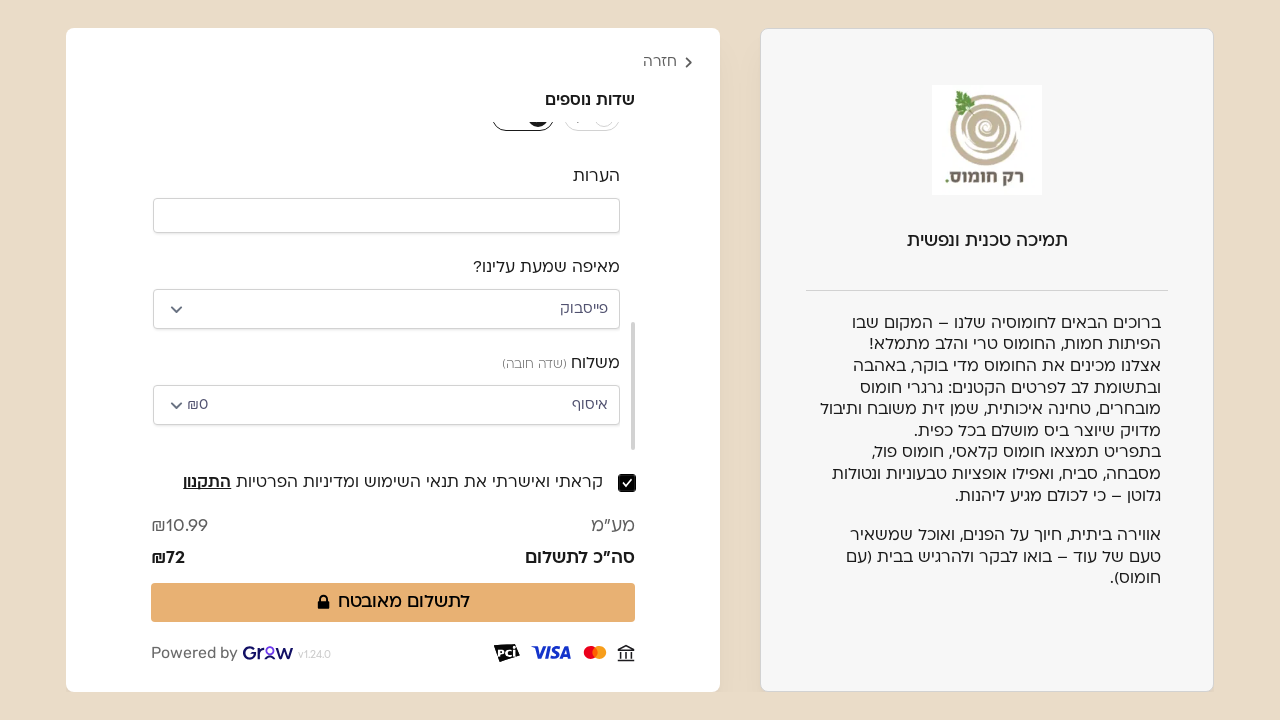

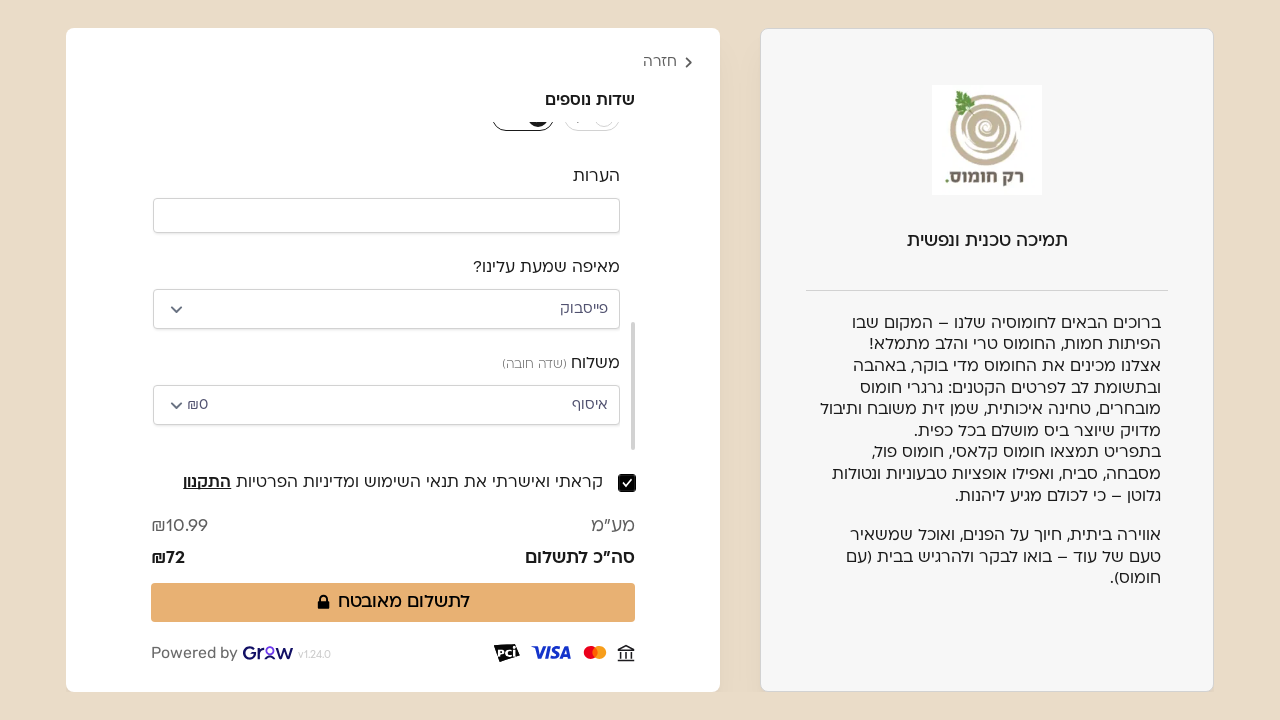